Tests radio button functionality on DemoQA by selecting the "Yes" radio button and verifying the selection confirmation message is displayed

Starting URL: https://demoqa.com/radio-button

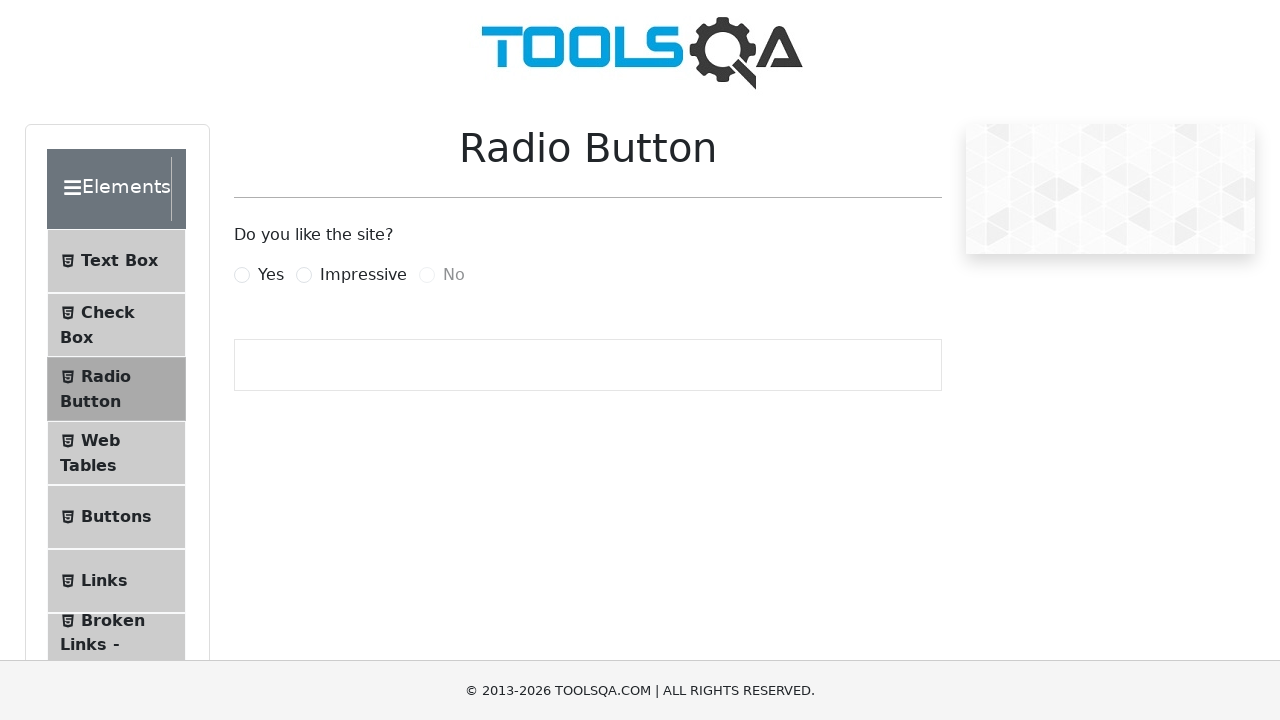

Clicked the 'Yes' radio button at (271, 275) on internal:text="Yes"i
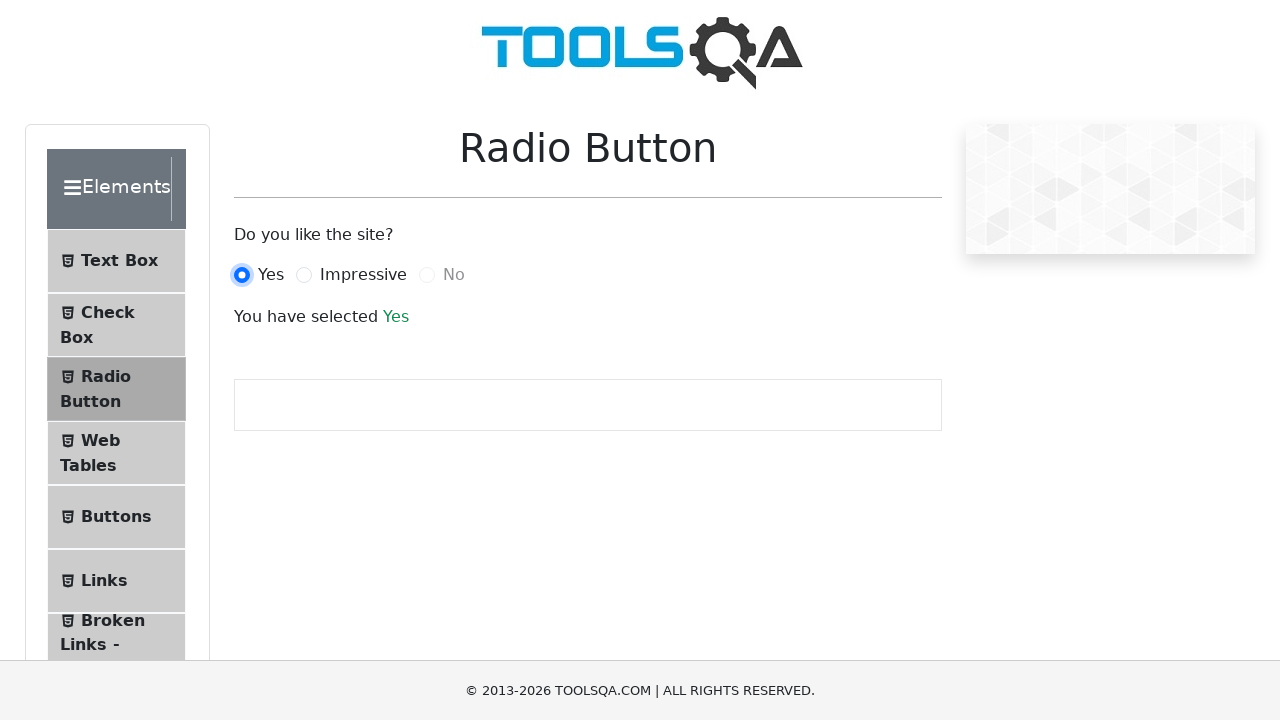

Verified confirmation message 'You have selected Yes' is displayed
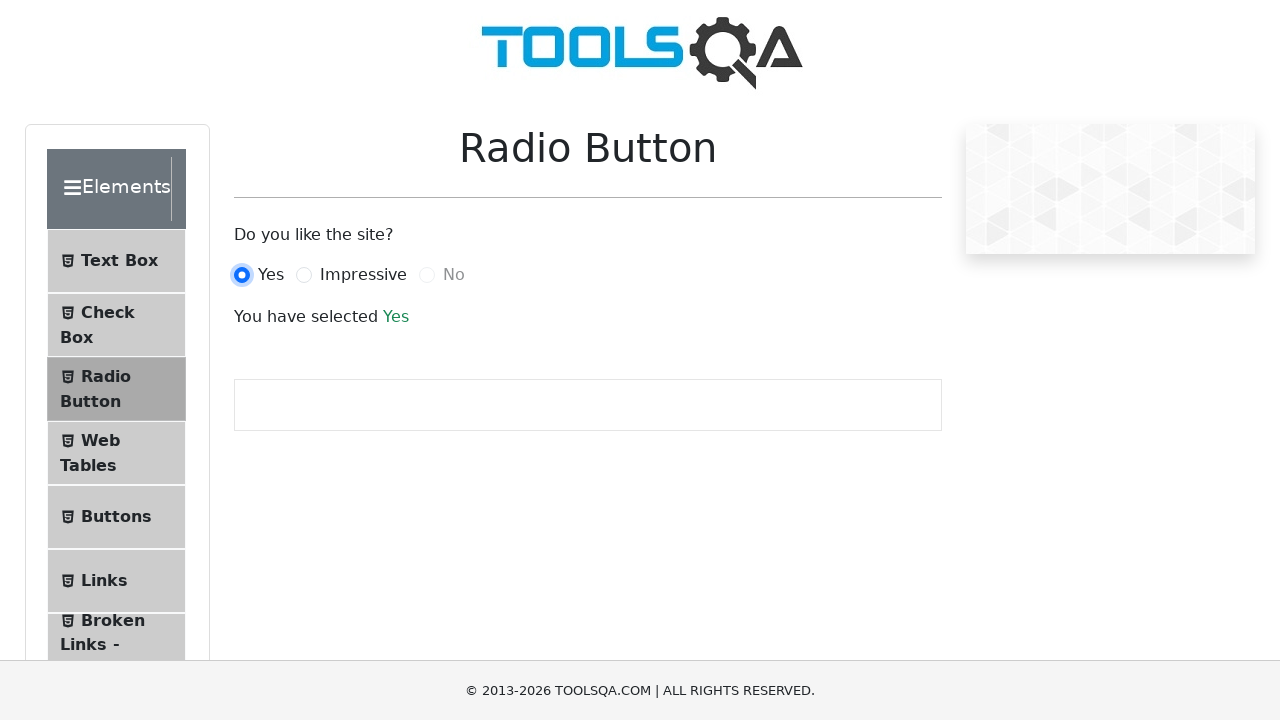

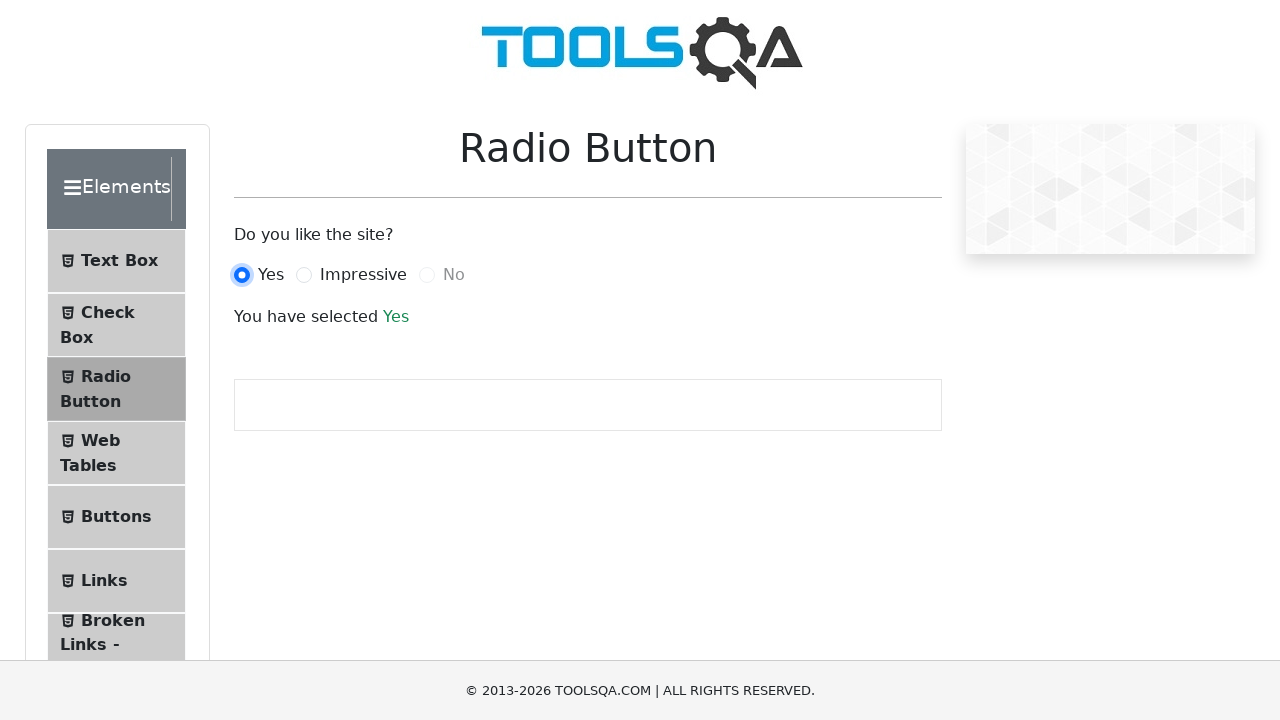